Solves a math problem on a form by calculating a mathematical expression based on a value from the page, then fills the answer and submits the form with robot verification checkboxes

Starting URL: http://suninjuly.github.io/math.html

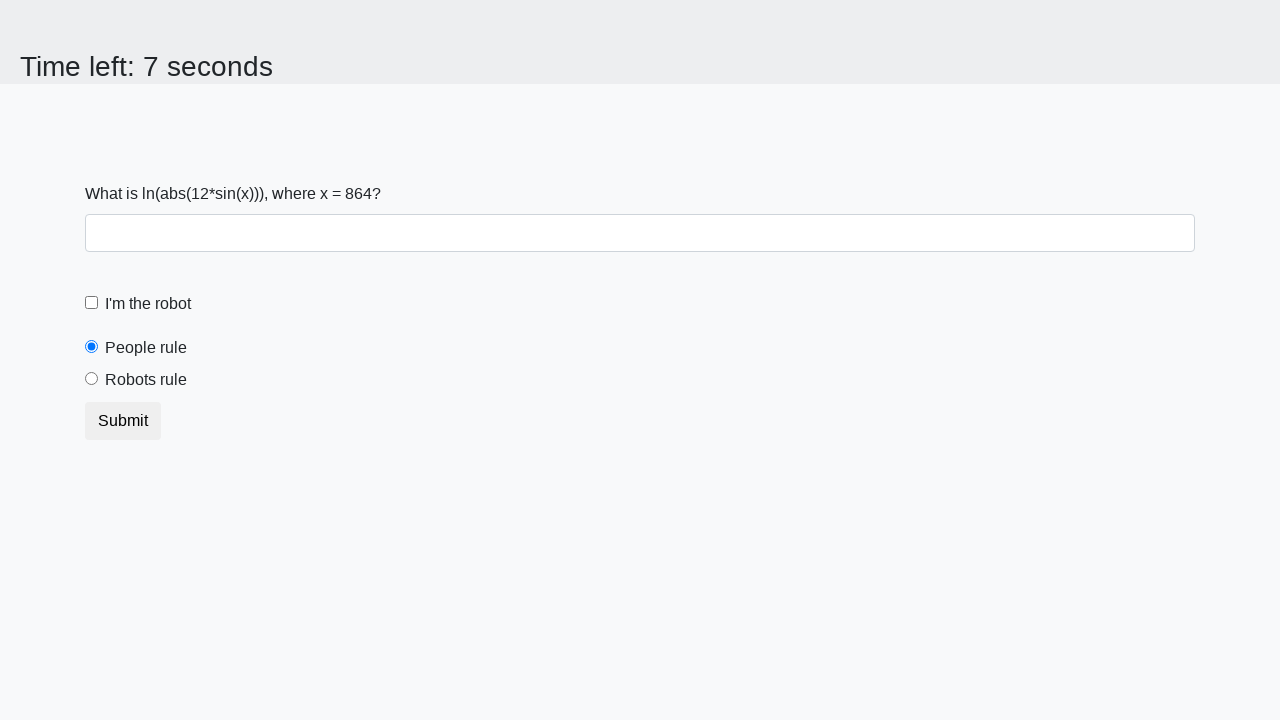

Located the input value element on the page
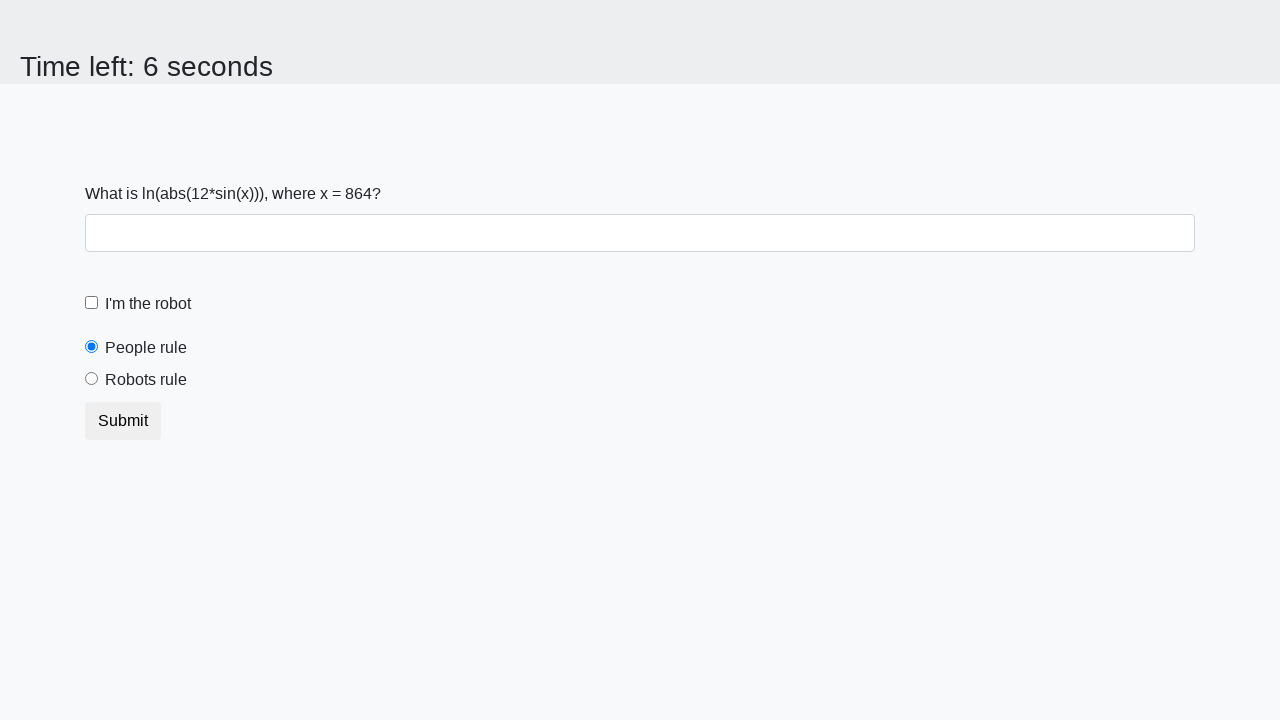

Extracted x value from page: 864
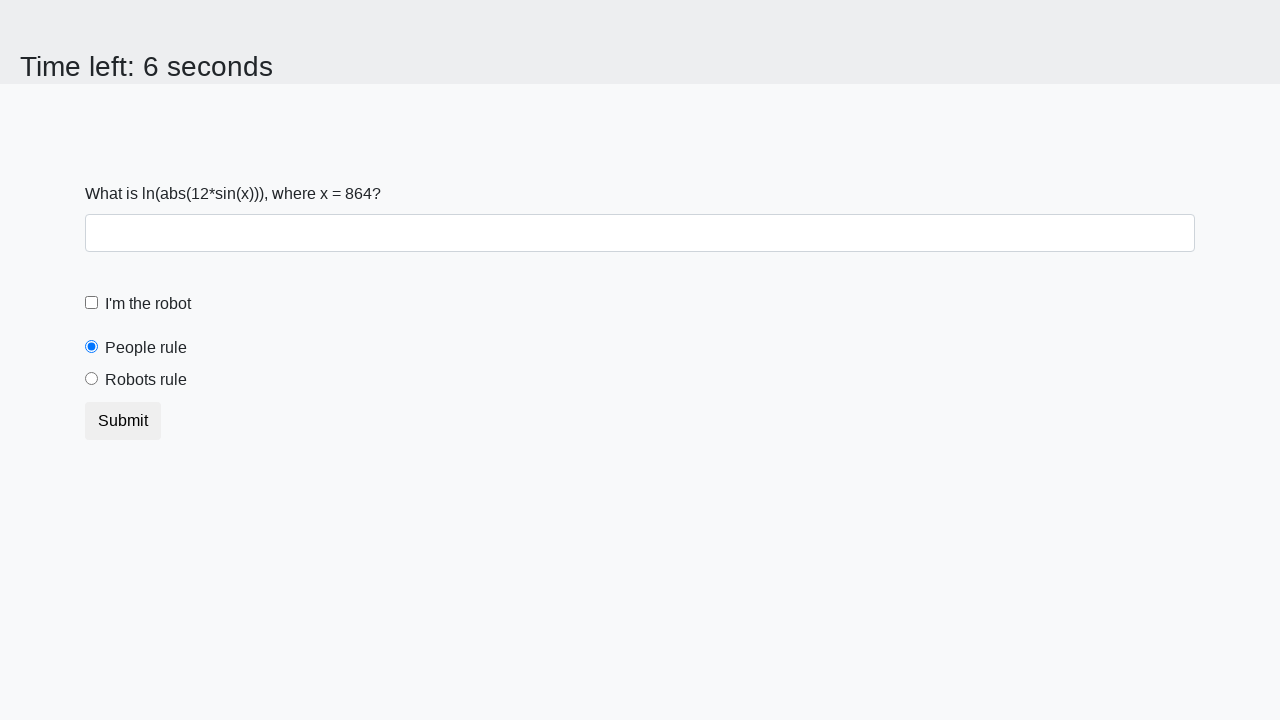

Calculated mathematical result using formula log(|12*sin(864)|) = -0.2960286457953951
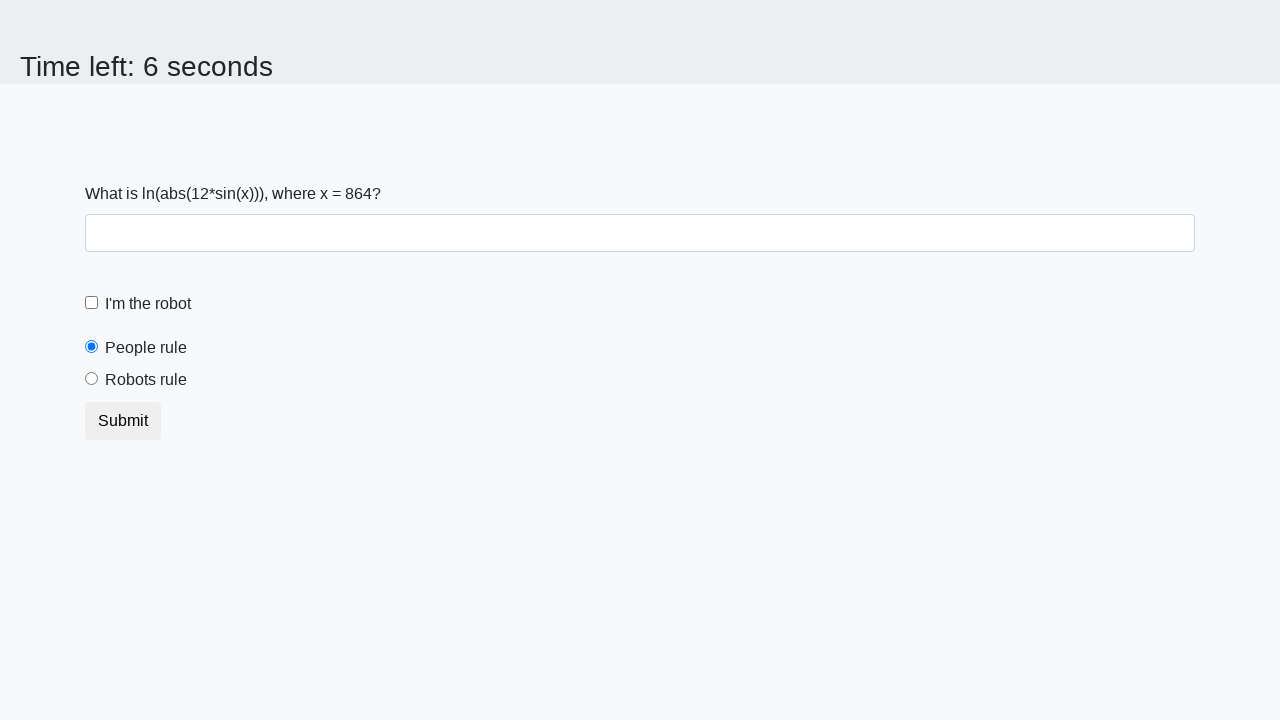

Filled answer field with calculated result: -0.2960286457953951 on #answer
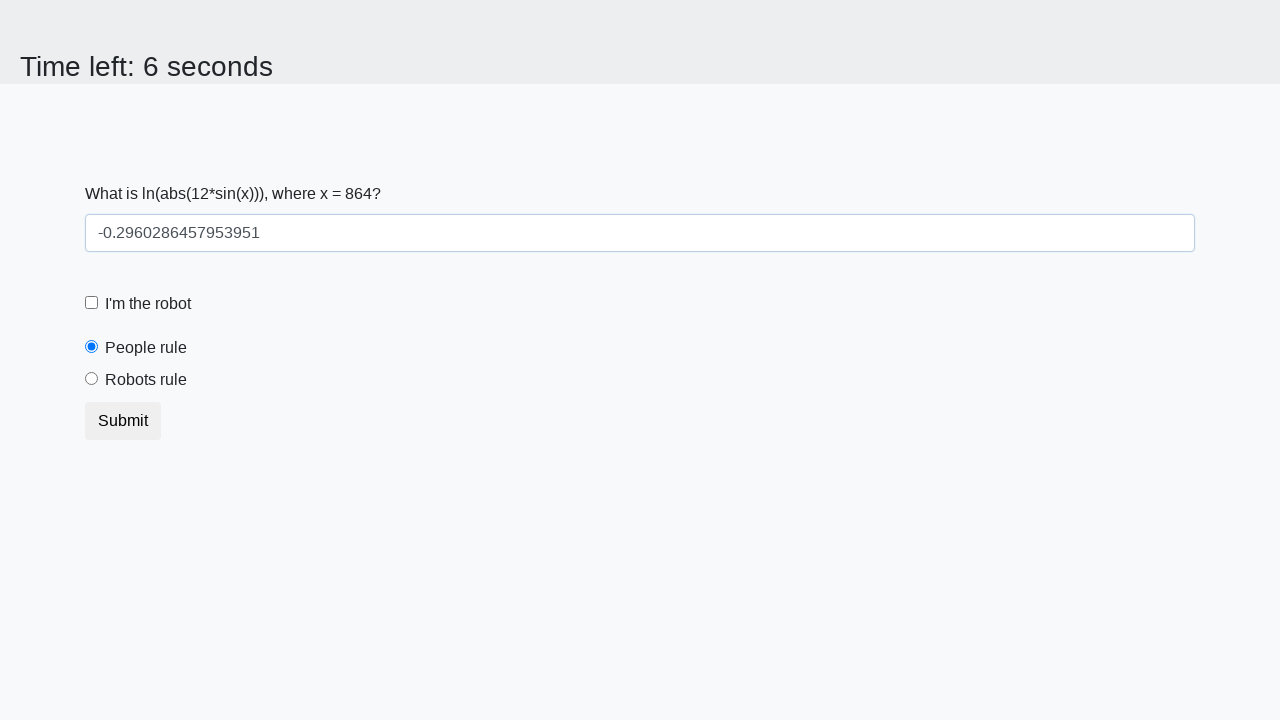

Clicked the robot checkbox for verification at (92, 303) on #robotCheckbox
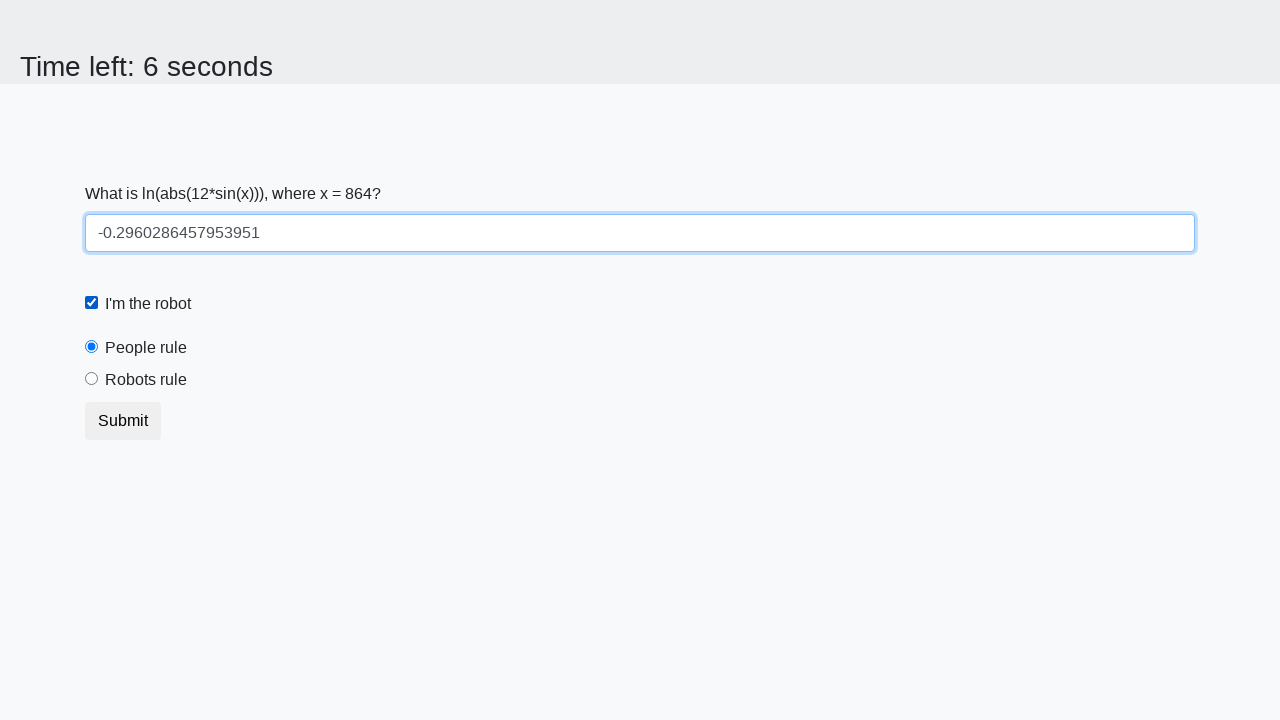

Clicked the 'robots rule' radio button at (92, 379) on #robotsRule
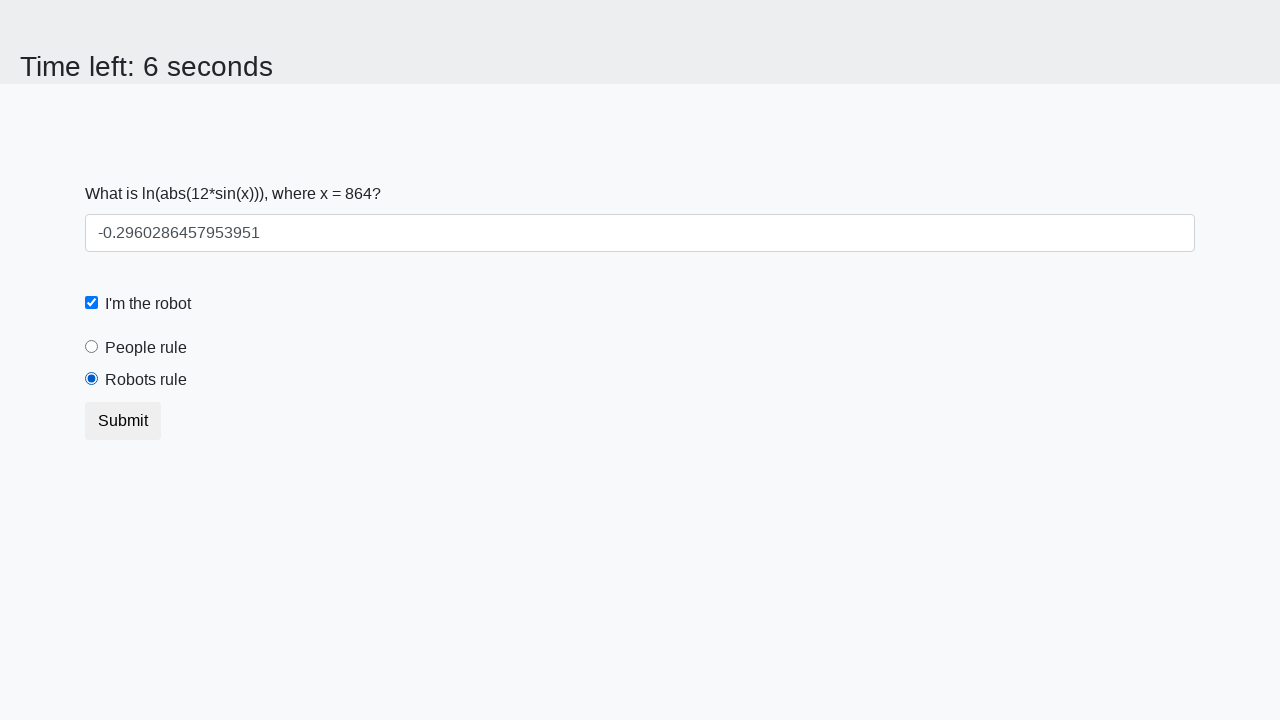

Submitted the form by clicking submit button at (123, 421) on button[type='submit']
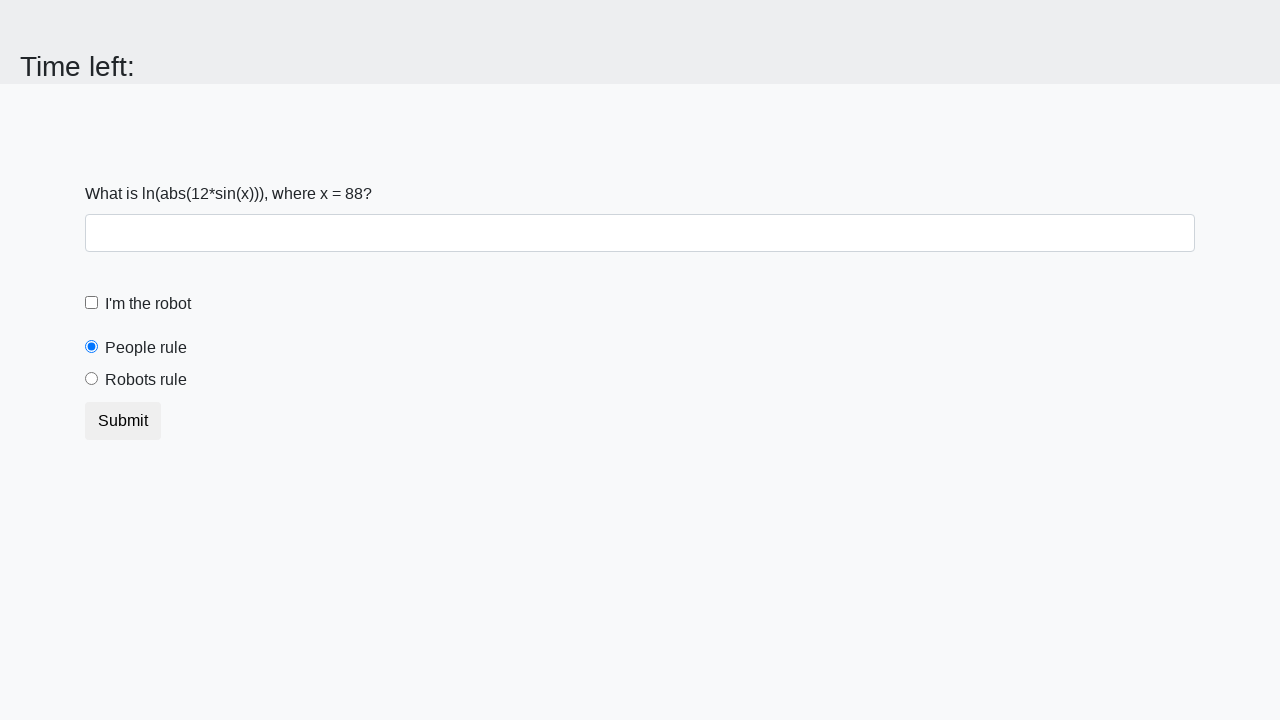

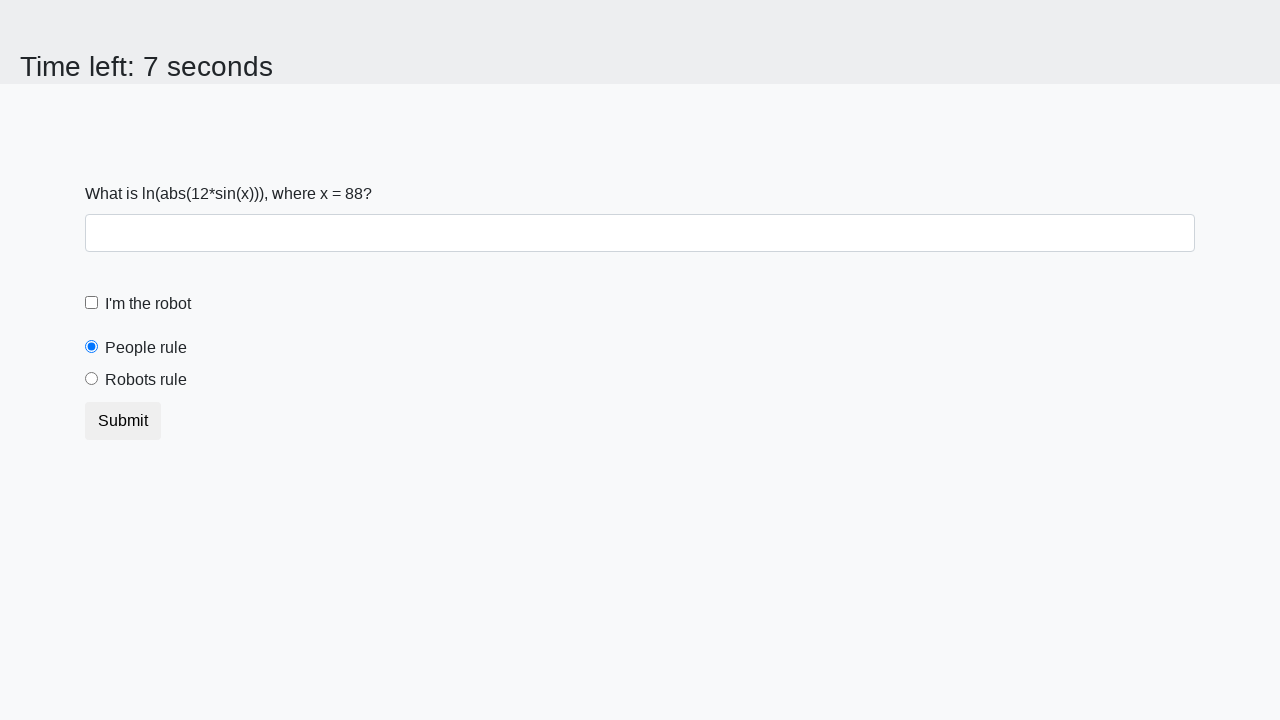